Navigates to the Arizona Department of Health Services Environmental Public Health Tracking explorer page

Starting URL: https://gis.azdhs.gov/ephtexplorer/

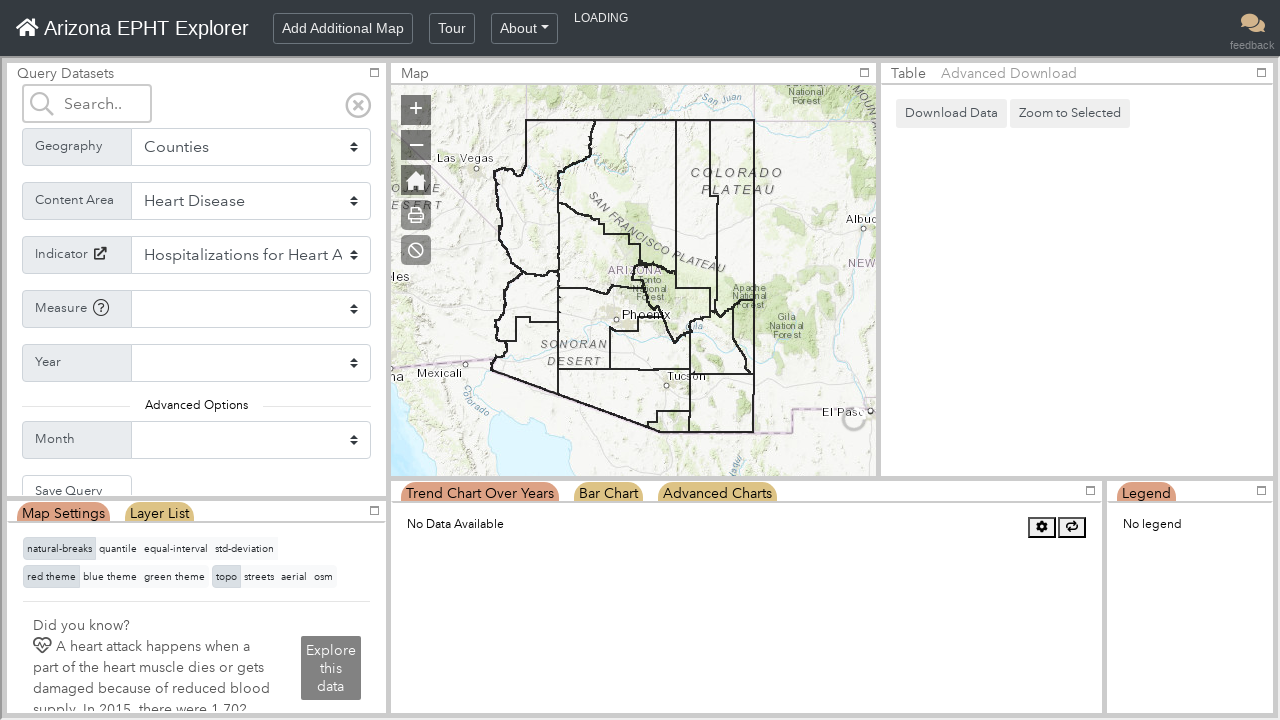

Navigated to Arizona Department of Health Services Environmental Public Health Tracking explorer page
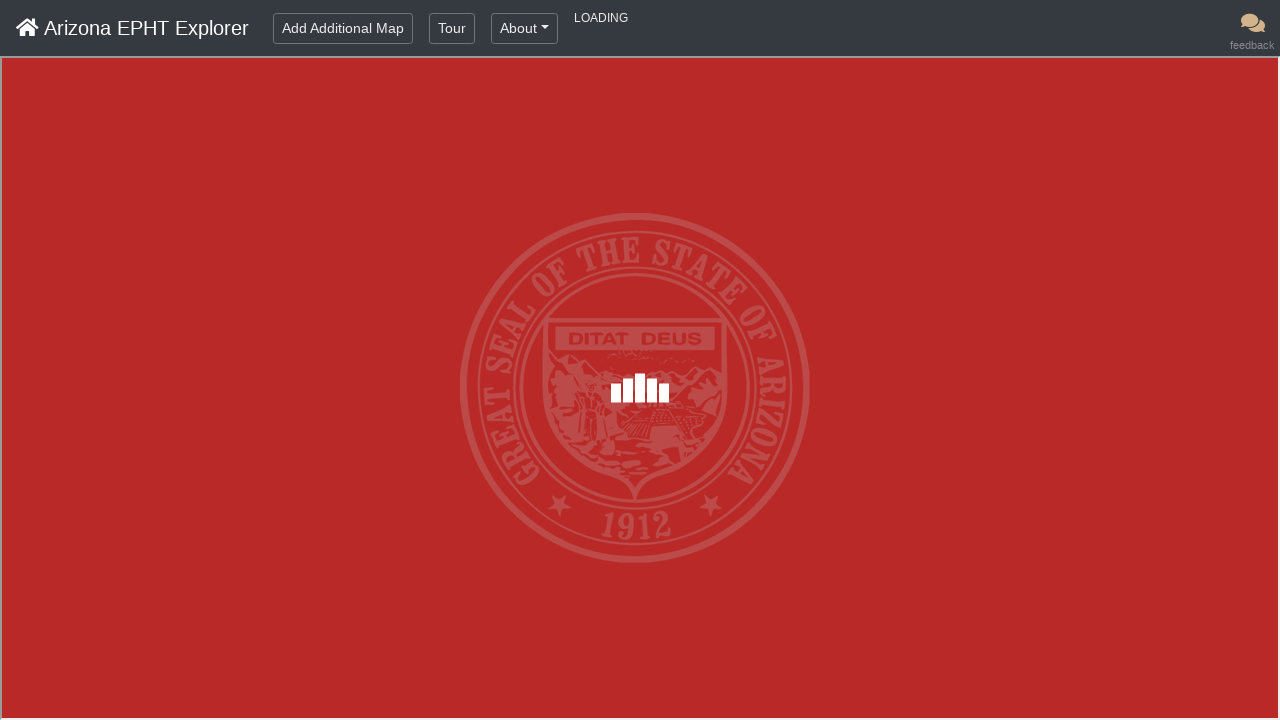

Page loaded completely and network activity settled
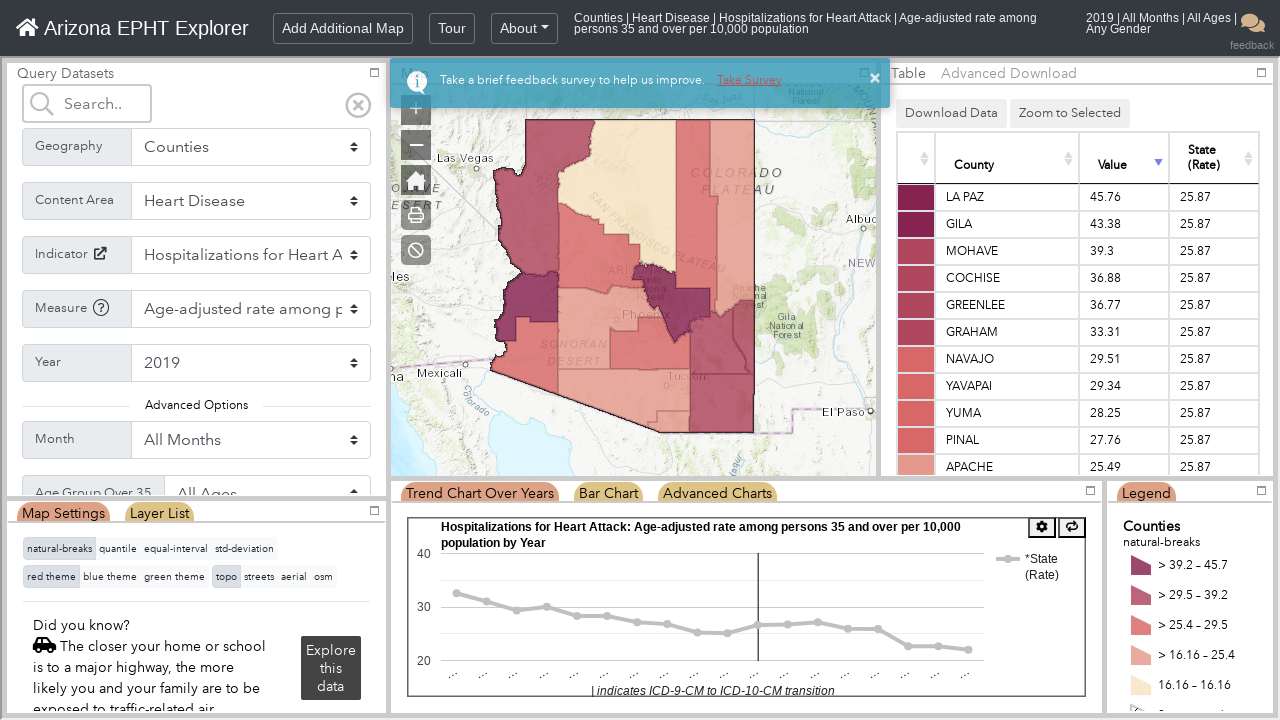

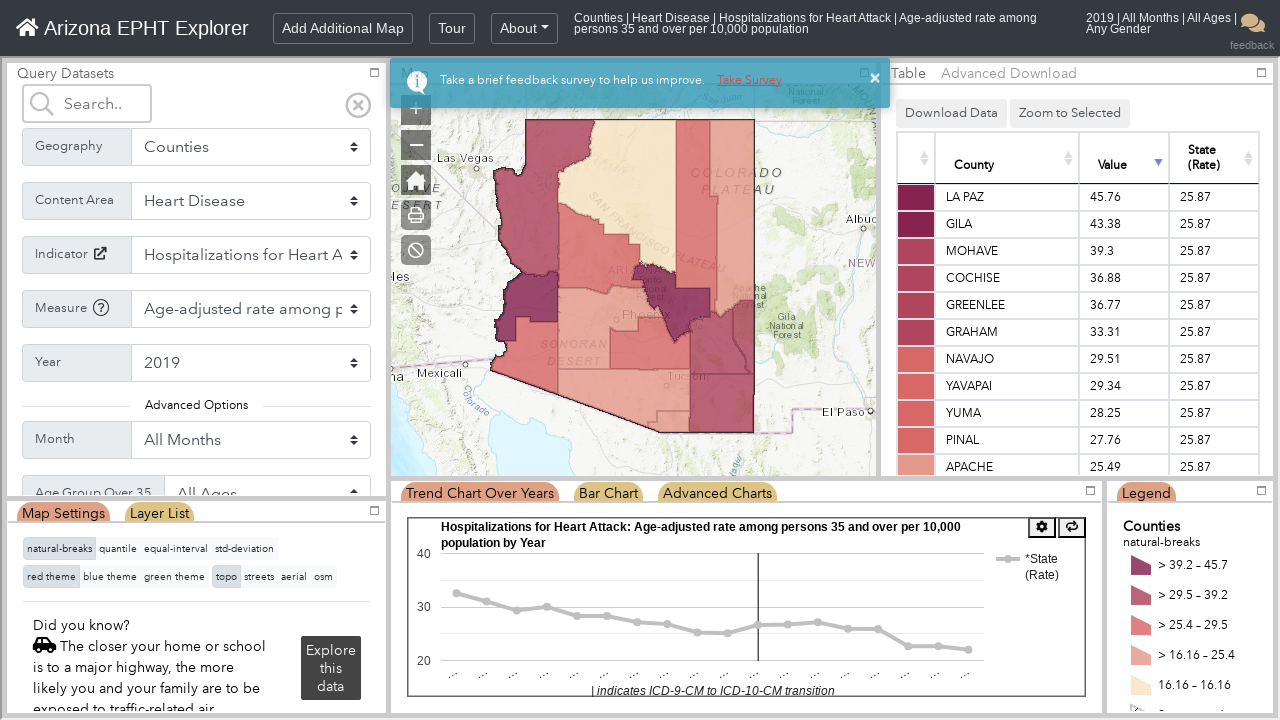